Tests dynamic loading functionality by clicking a start button and waiting for content to appear

Starting URL: https://the-internet.herokuapp.com/dynamic_loading/1

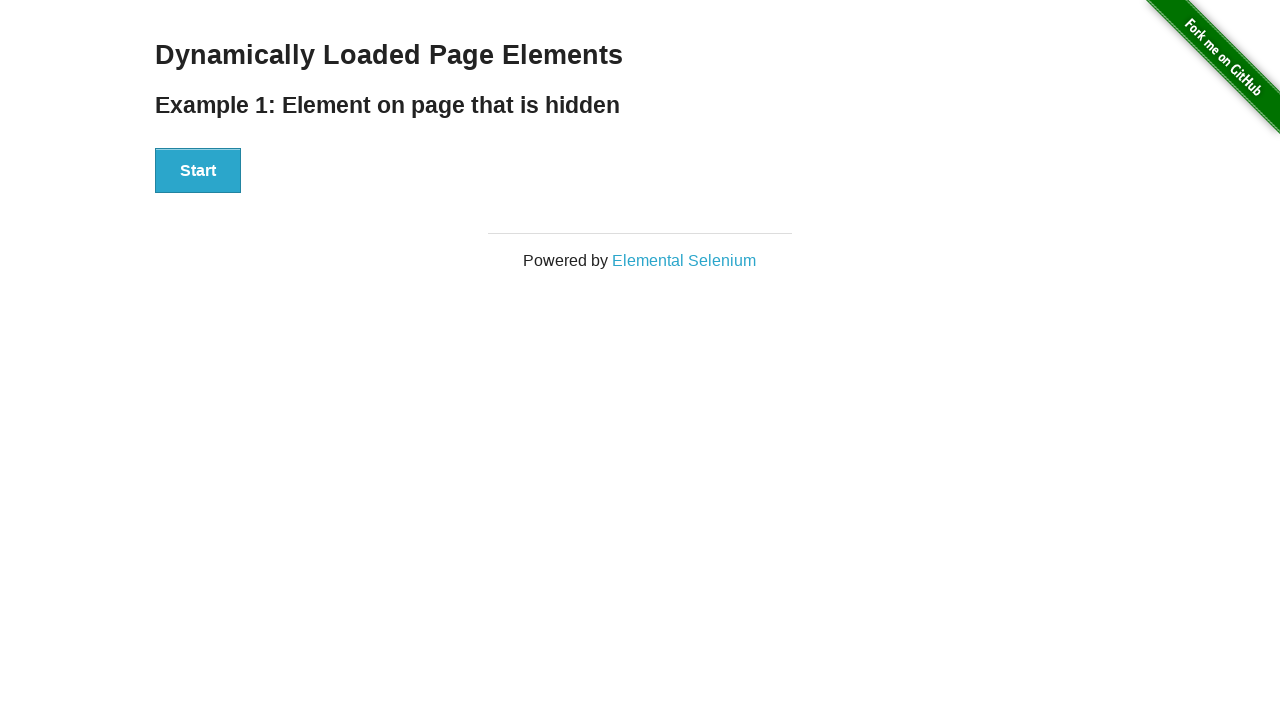

Clicked the start button to initiate dynamic loading at (198, 171) on #start button
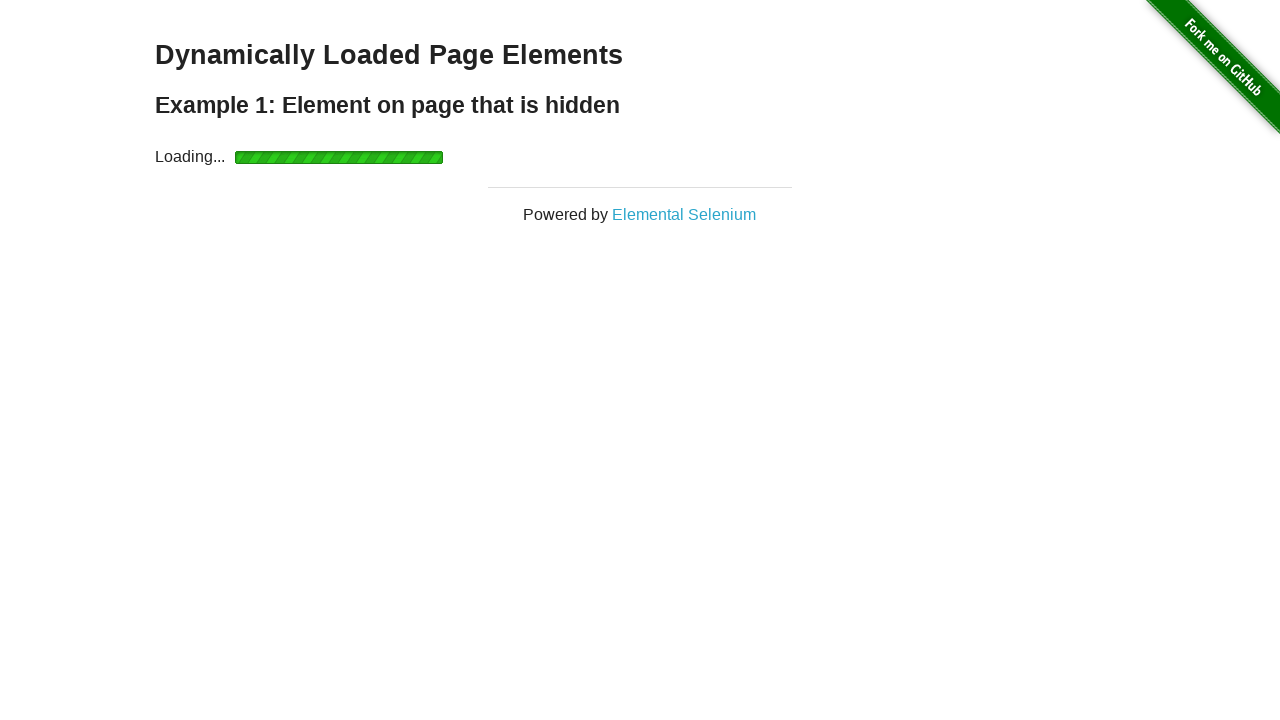

Waited for finish element to appear and become visible
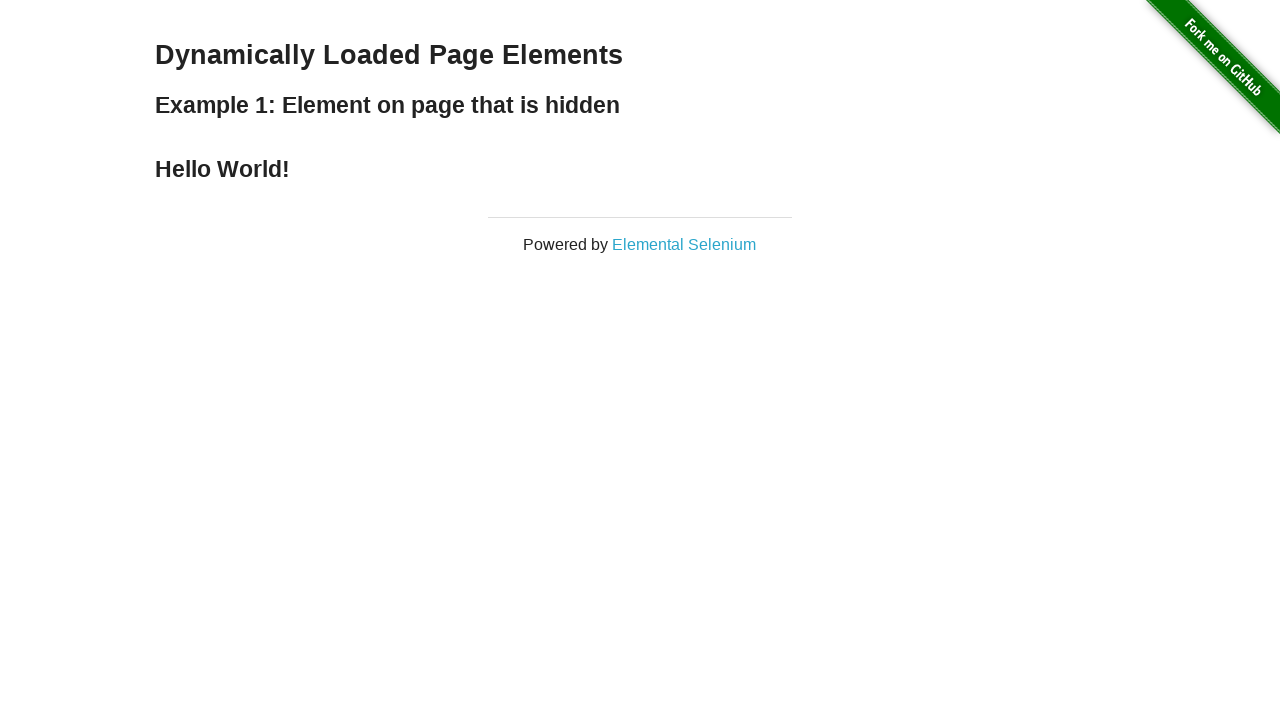

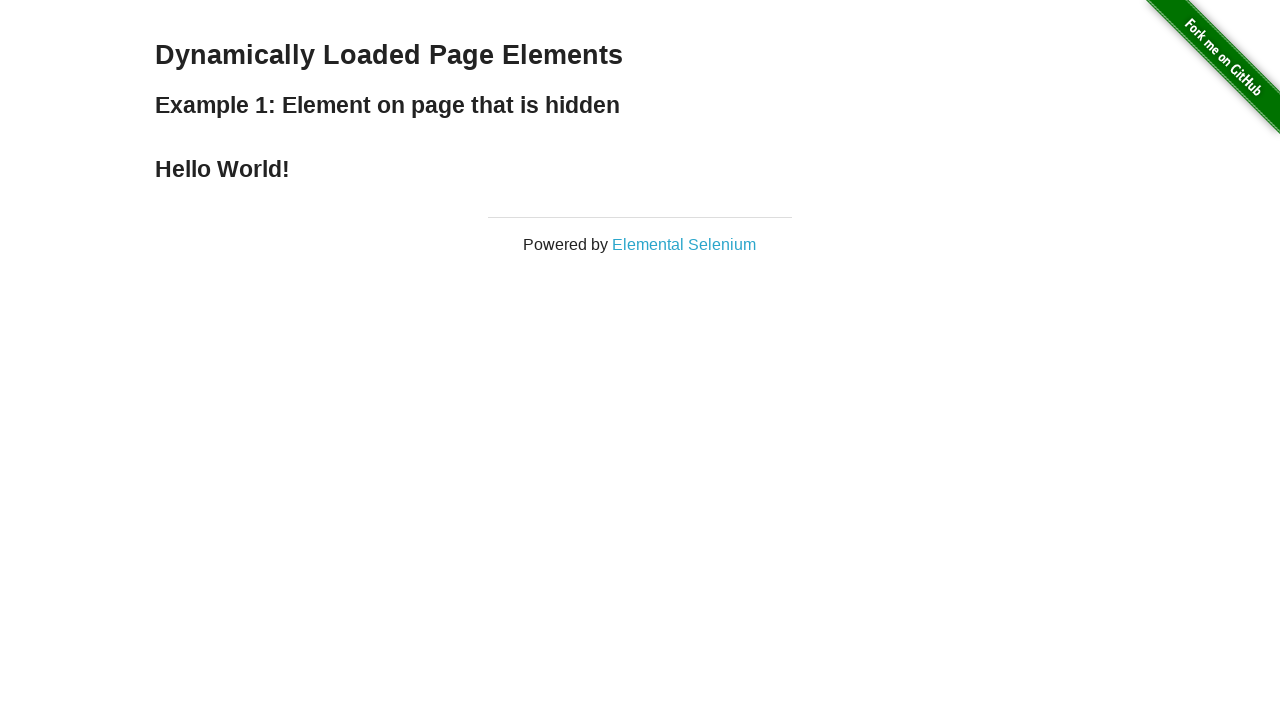